Tests JavaScript click execution on a checkbox element by waiting for the checkbox to appear and then clicking it using JavaScript evaluation

Starting URL: http://the-internet.herokuapp.com/checkboxes

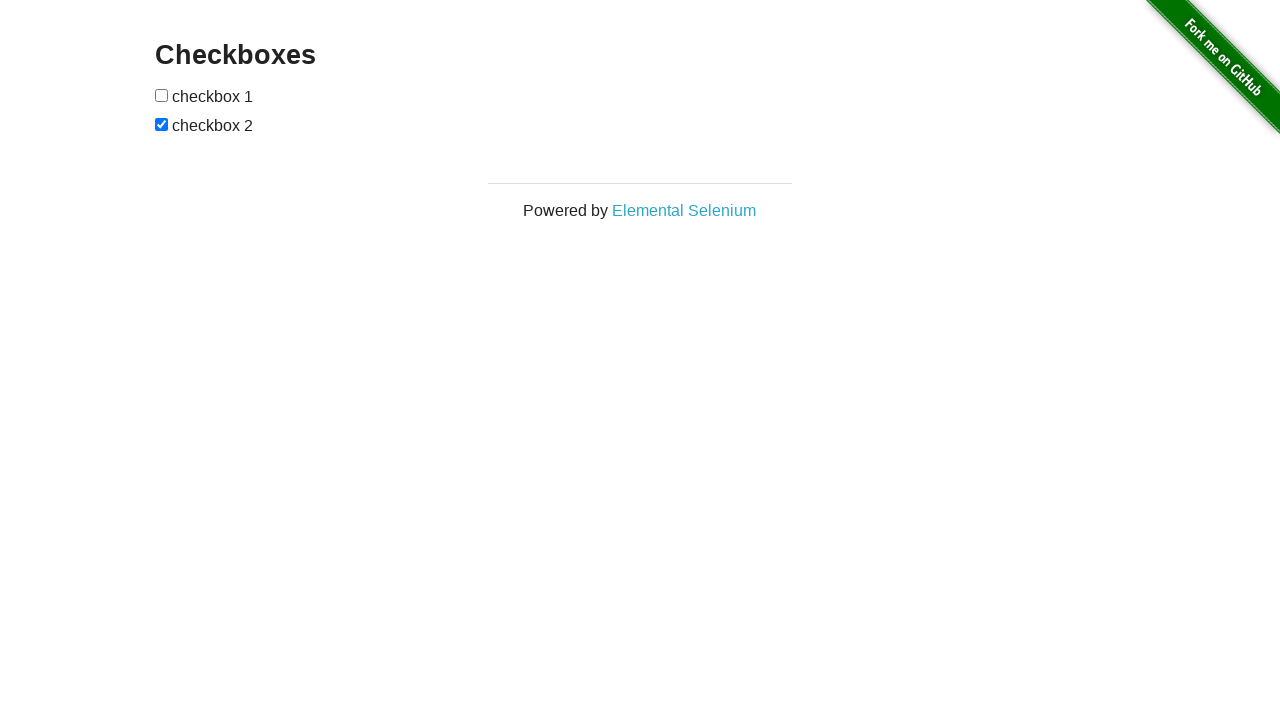

Waited for checkbox element to appear on the page
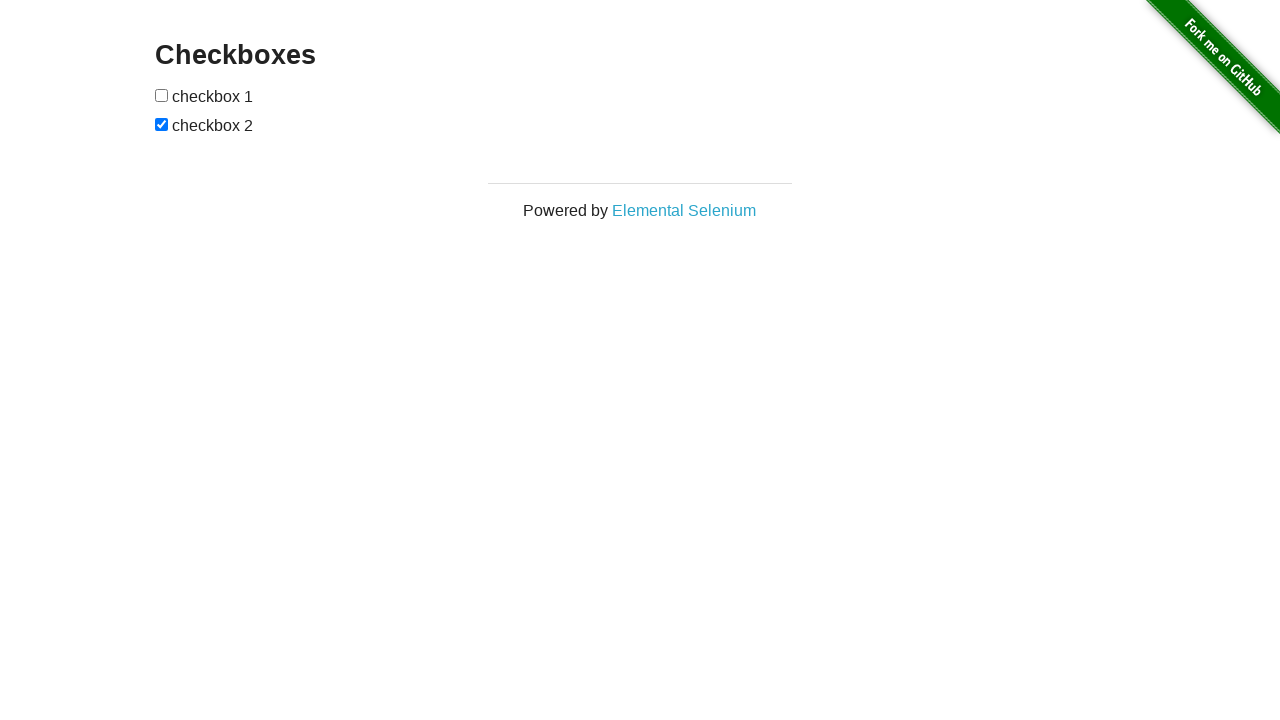

Executed JavaScript click on the checkbox element
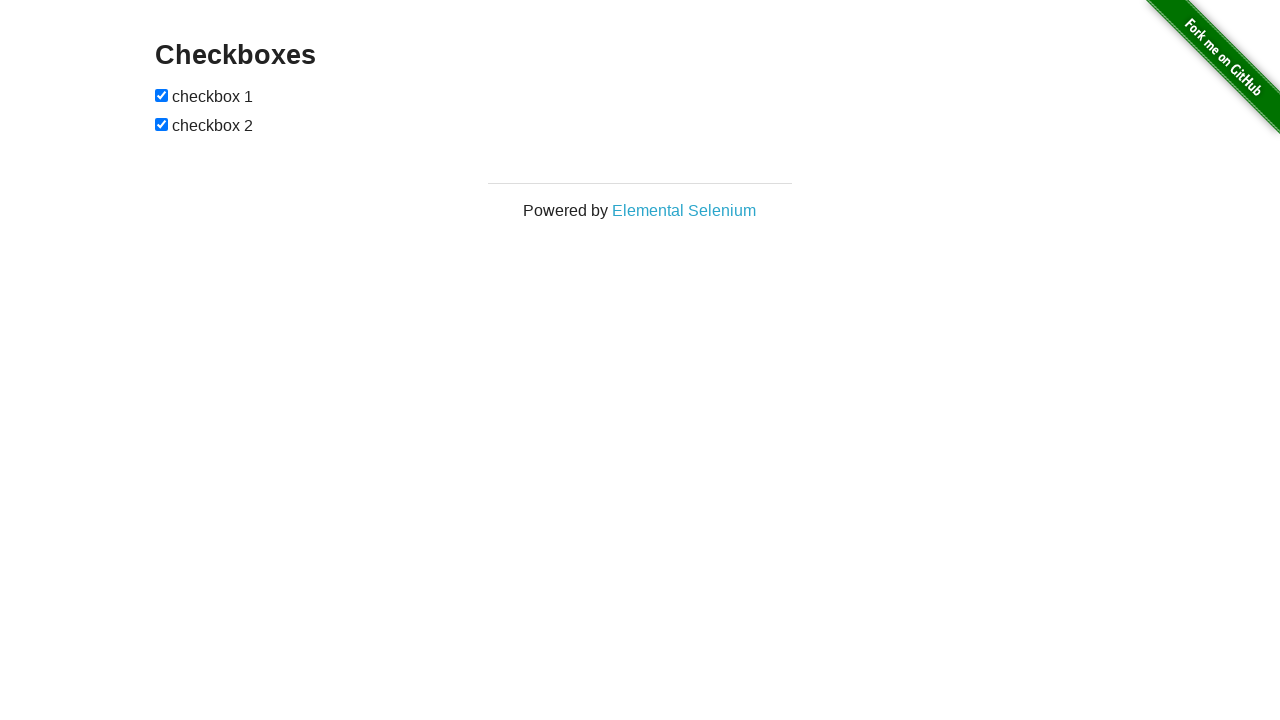

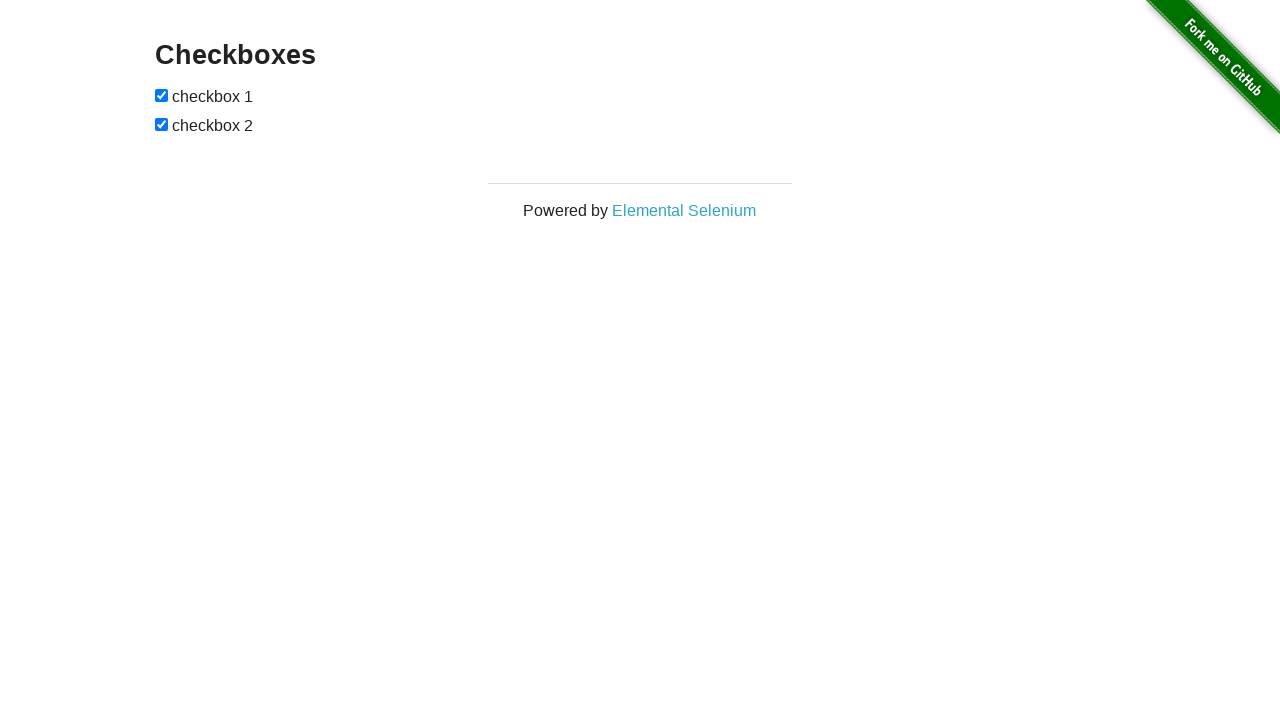